Navigates to the main page, clicks on Checkboxes link, and verifies the checkboxes page opens with header present

Starting URL: https://the-internet.herokuapp.com/

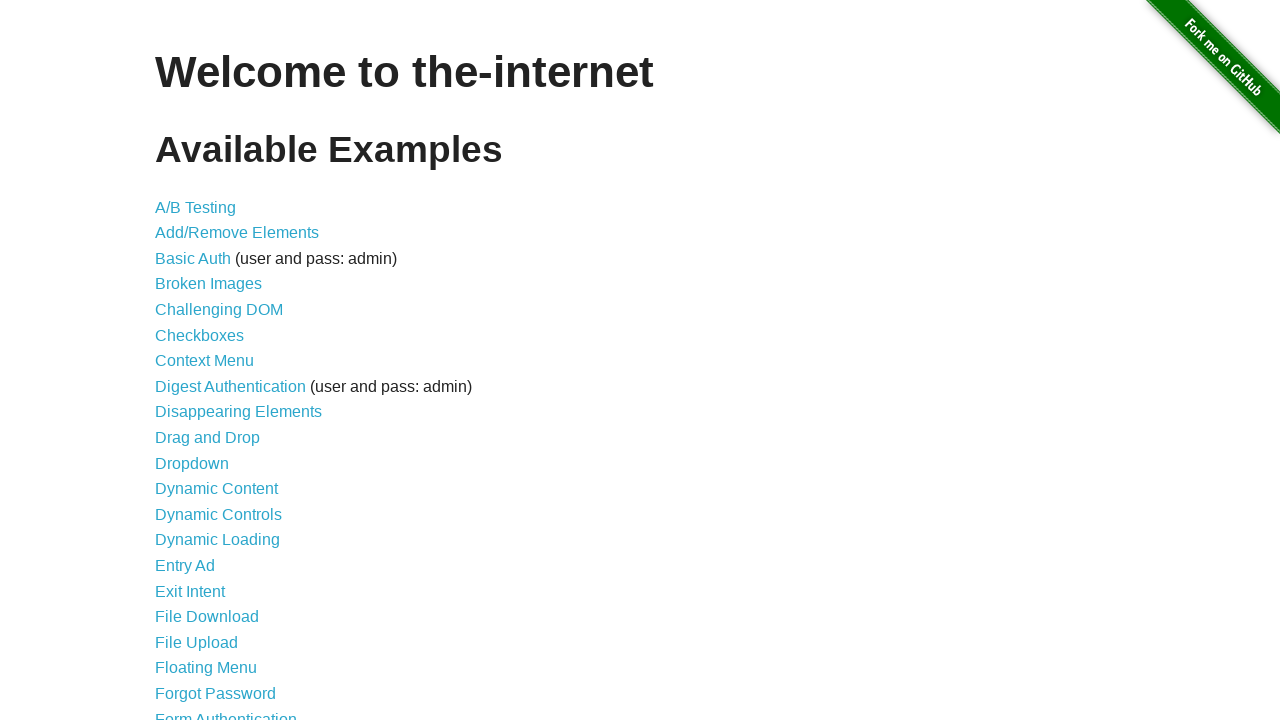

Navigated to https://the-internet.herokuapp.com/
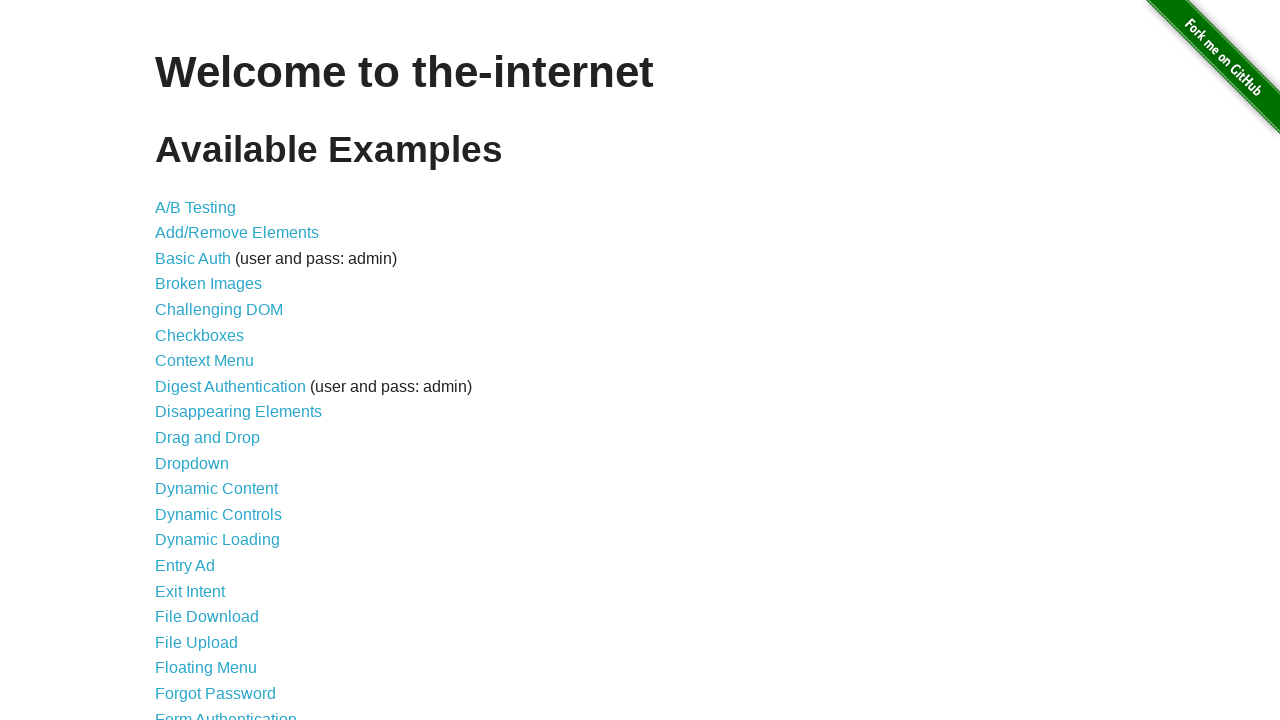

Clicked on Checkboxes link at (200, 335) on a[href='/checkboxes']
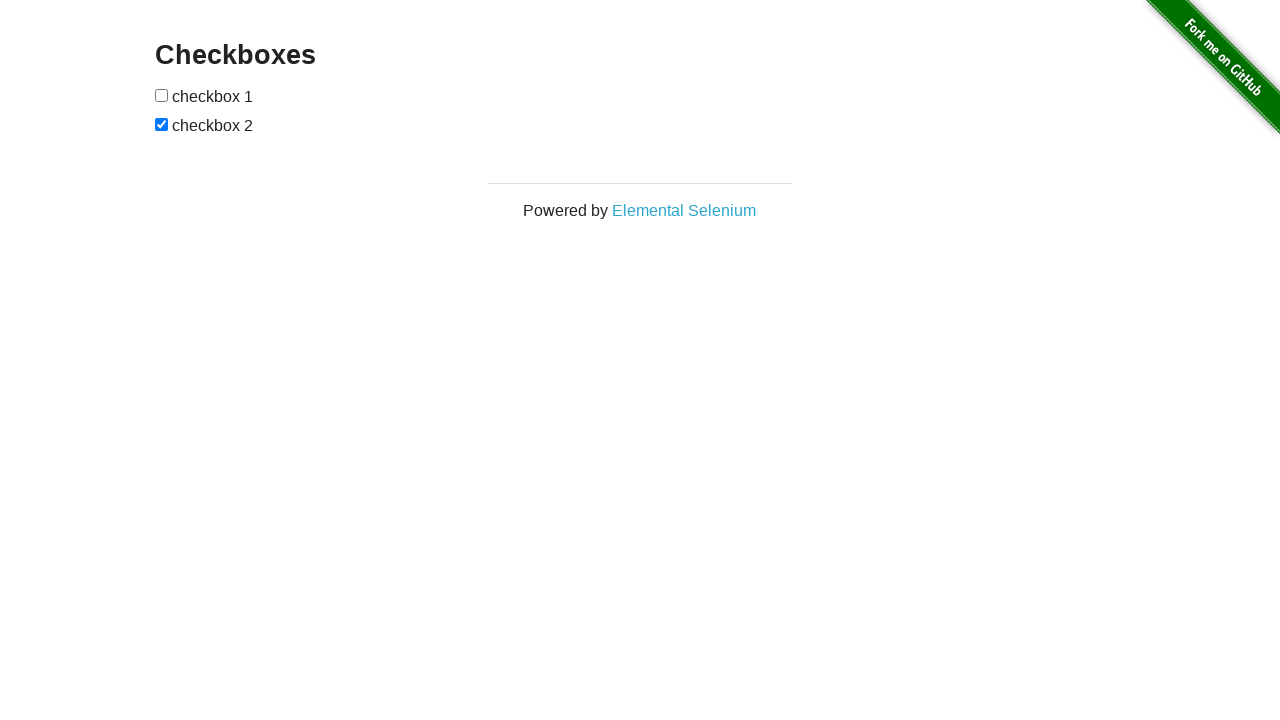

Verified checkboxes page header (h3) is present
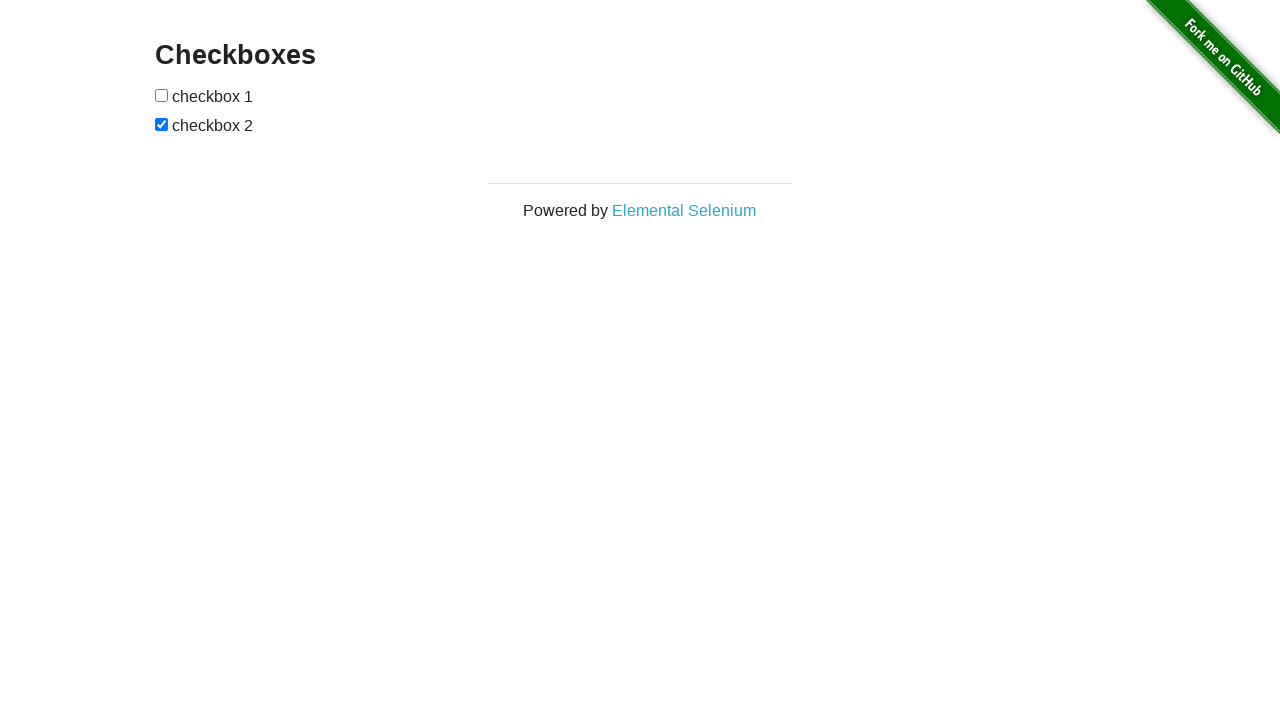

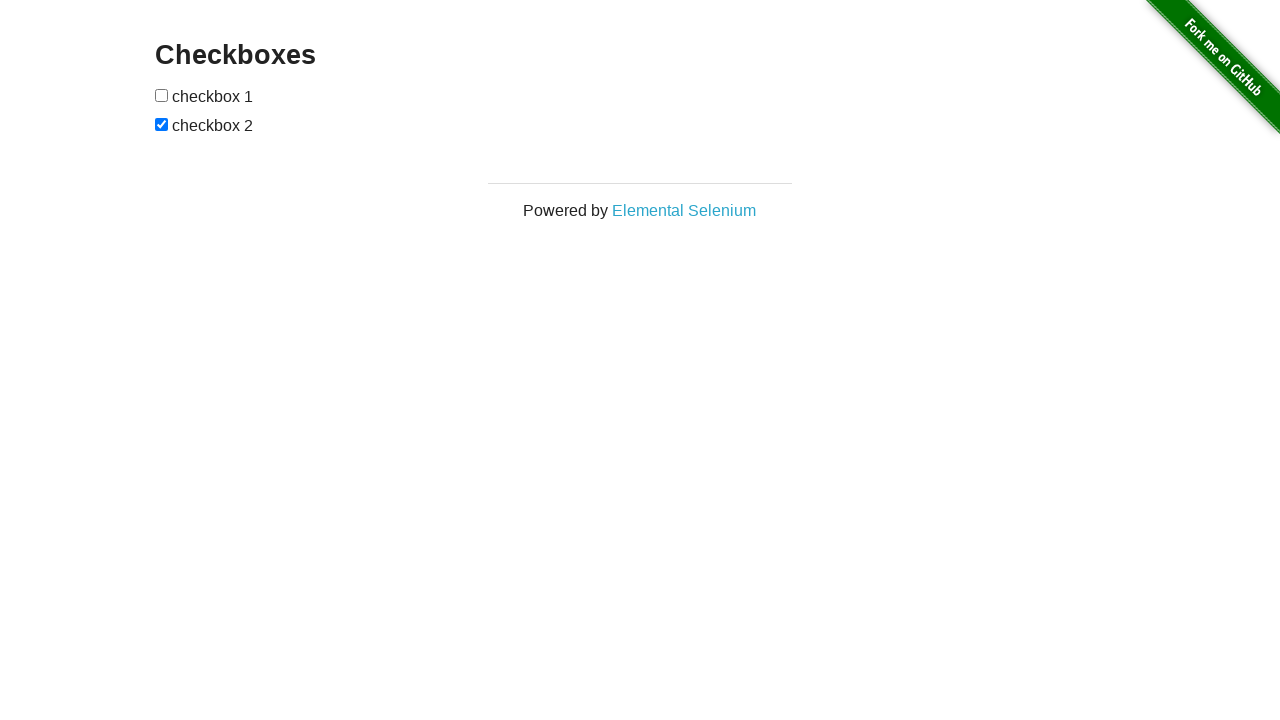